Verifies that the Atlas Logistics homepage URL is correctly loaded

Starting URL: https://www.atlaslogistics.com/

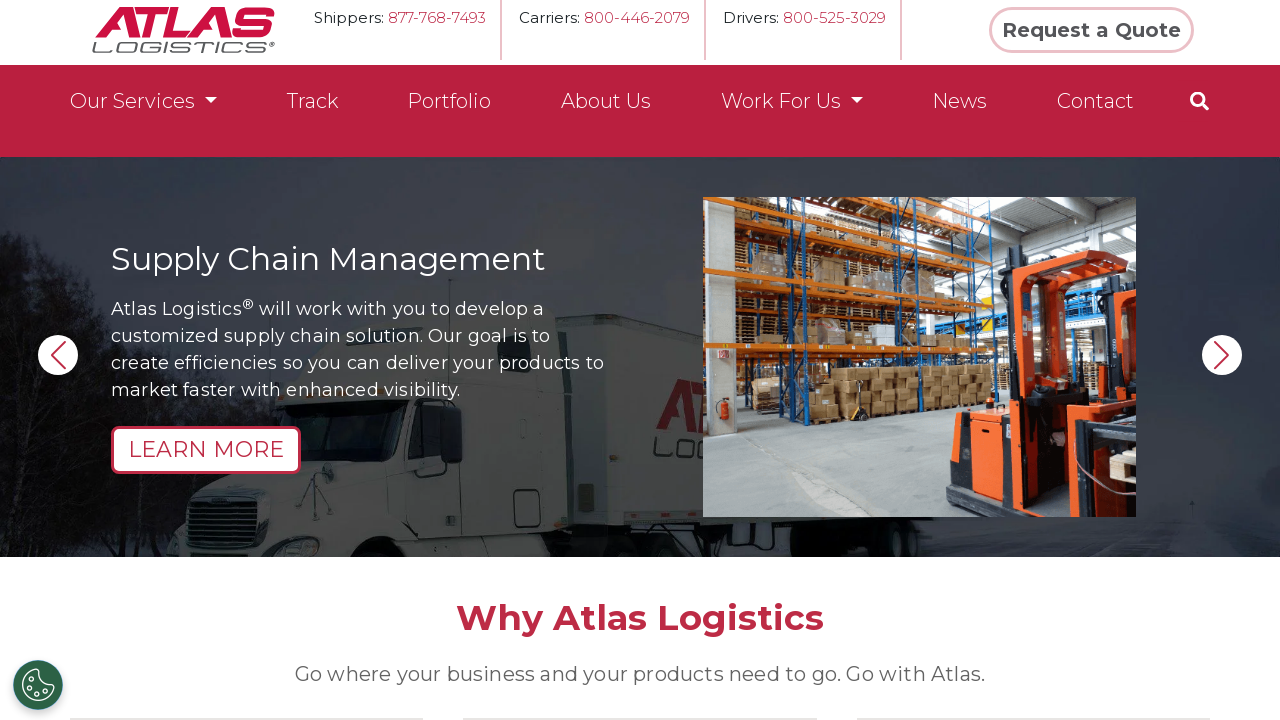

Verified that Atlas Logistics homepage URL is correctly loaded at https://www.atlaslogistics.com/
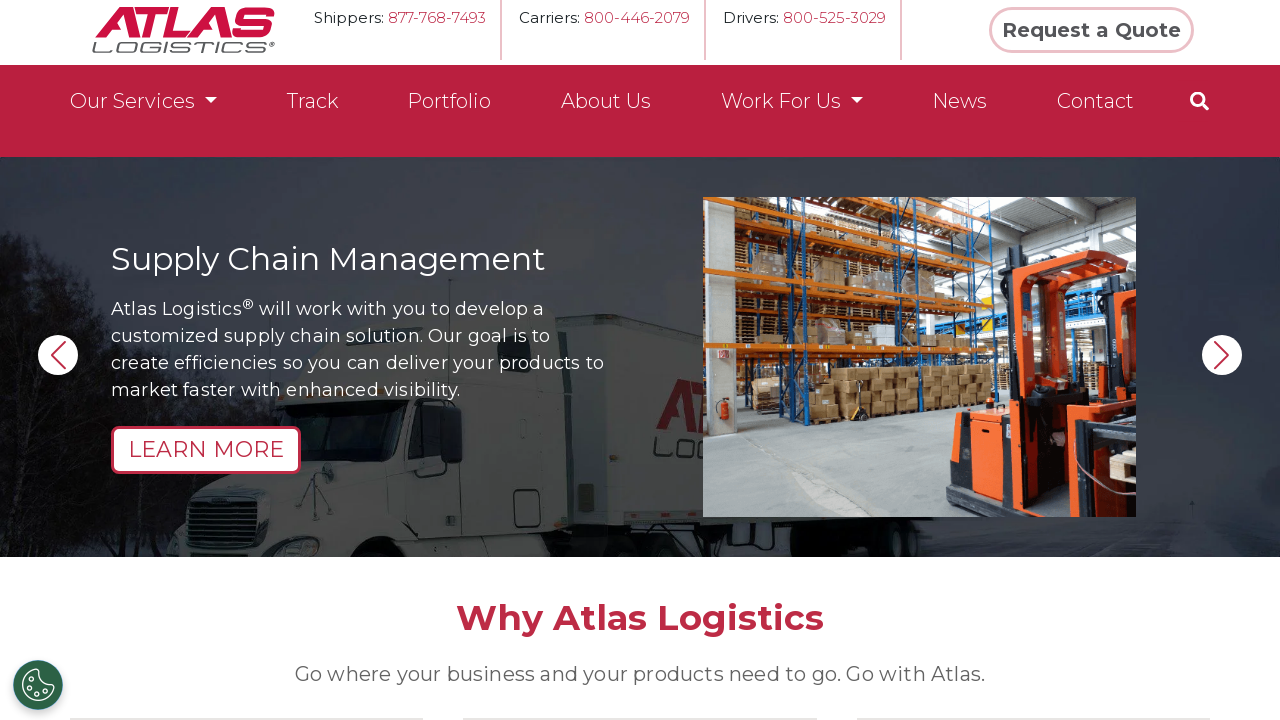

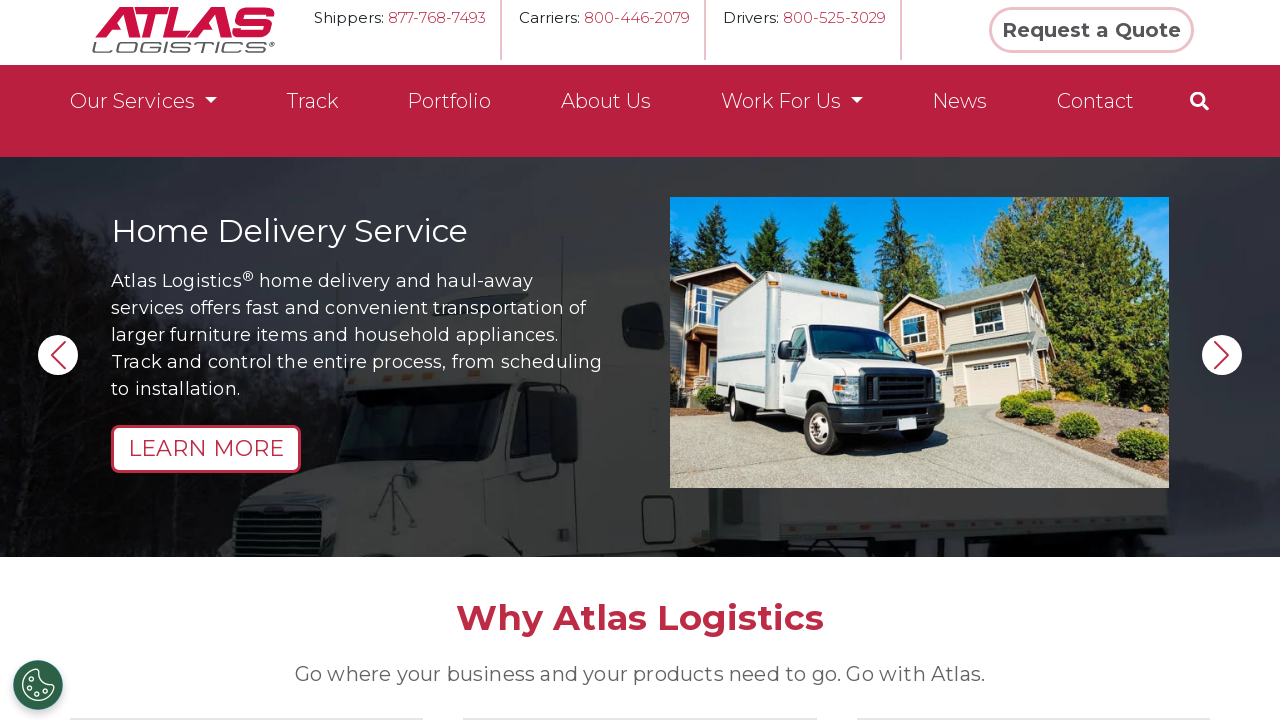